Tests e-commerce add-to-cart functionality by adding multiple specific vegetables to the cart and then opening the cart view

Starting URL: https://rahulshettyacademy.com/seleniumPractise/#/

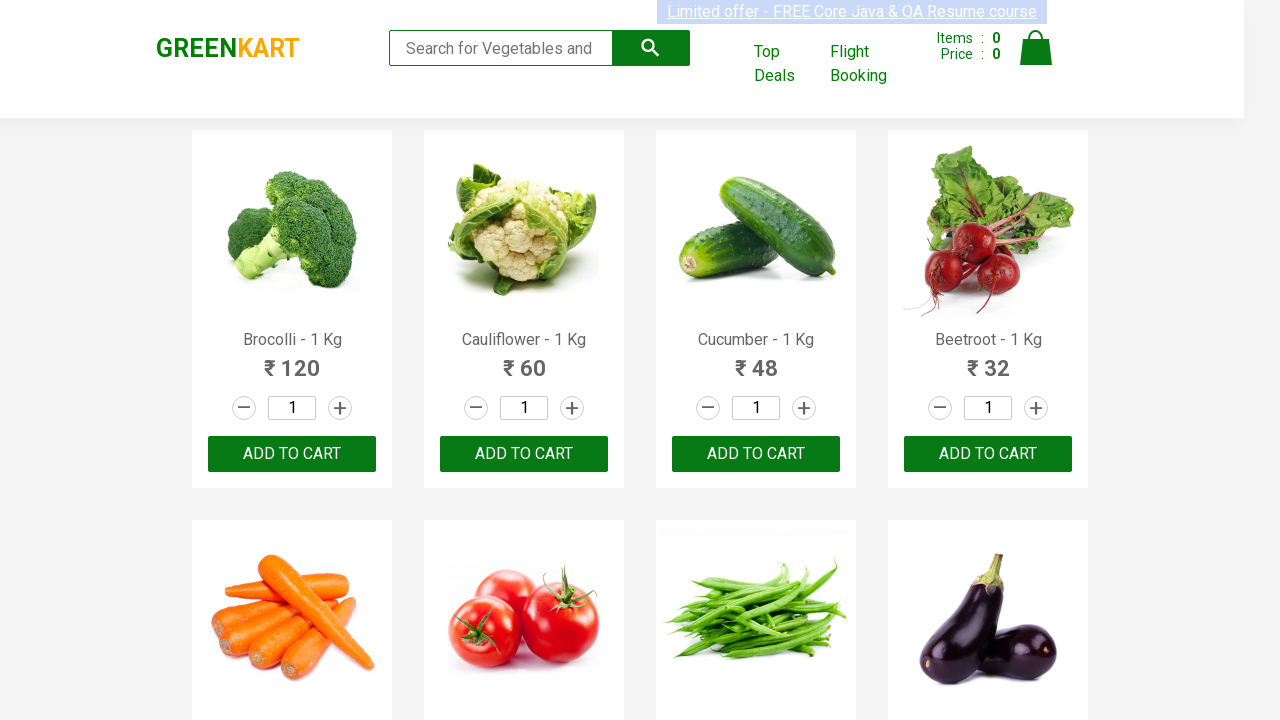

Waited for product names to load on the page
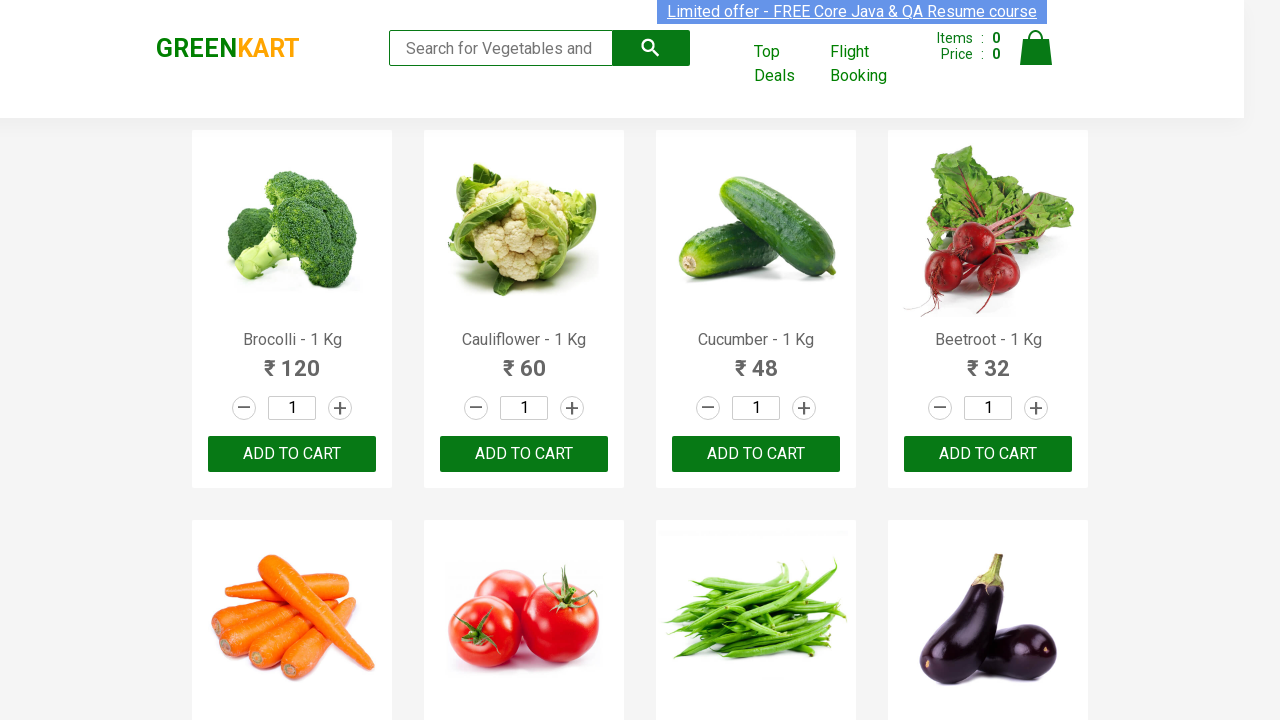

Retrieved all product name elements
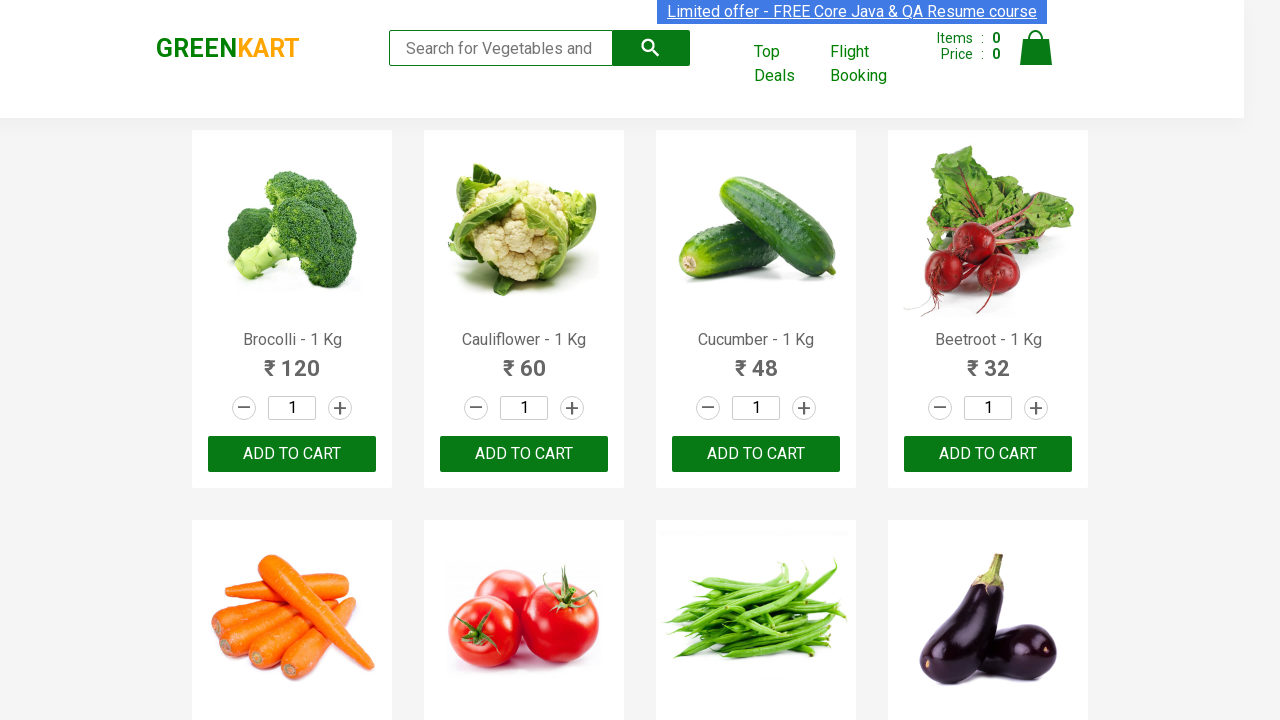

Retrieved all product add-to-cart buttons
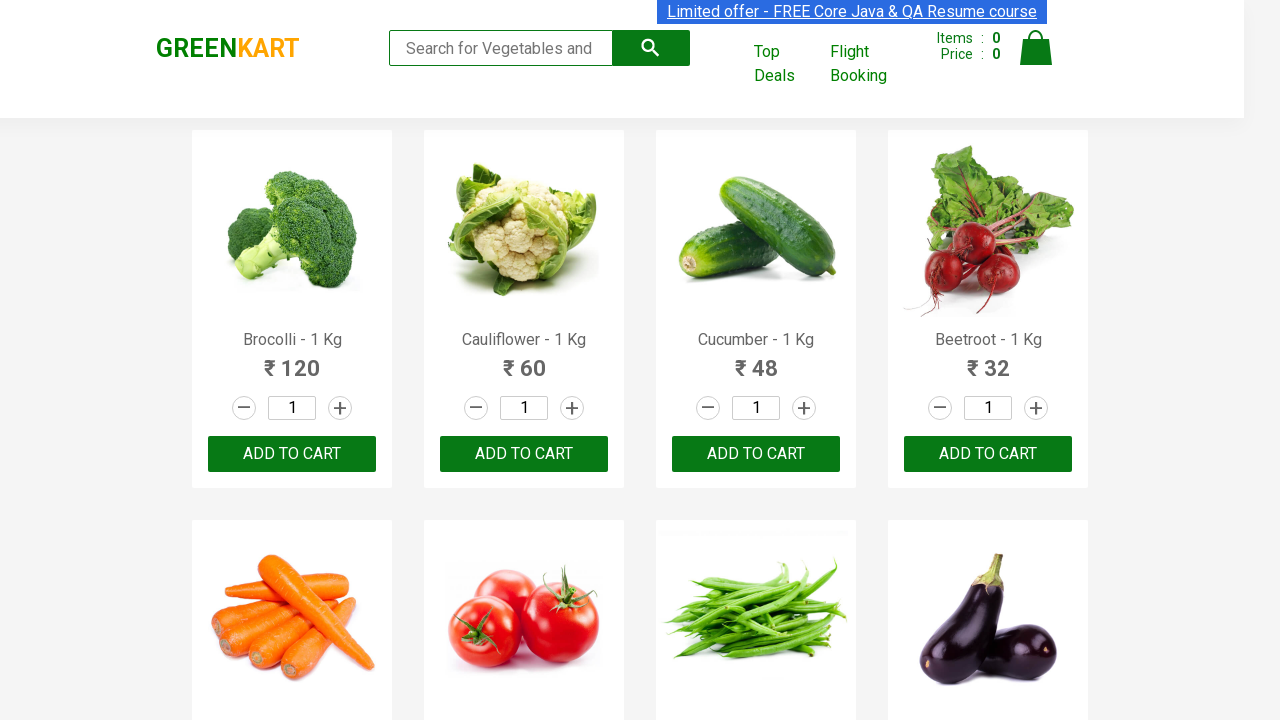

Added 'Beetroot' to cart at (988, 454) on div.product-action >> nth=3
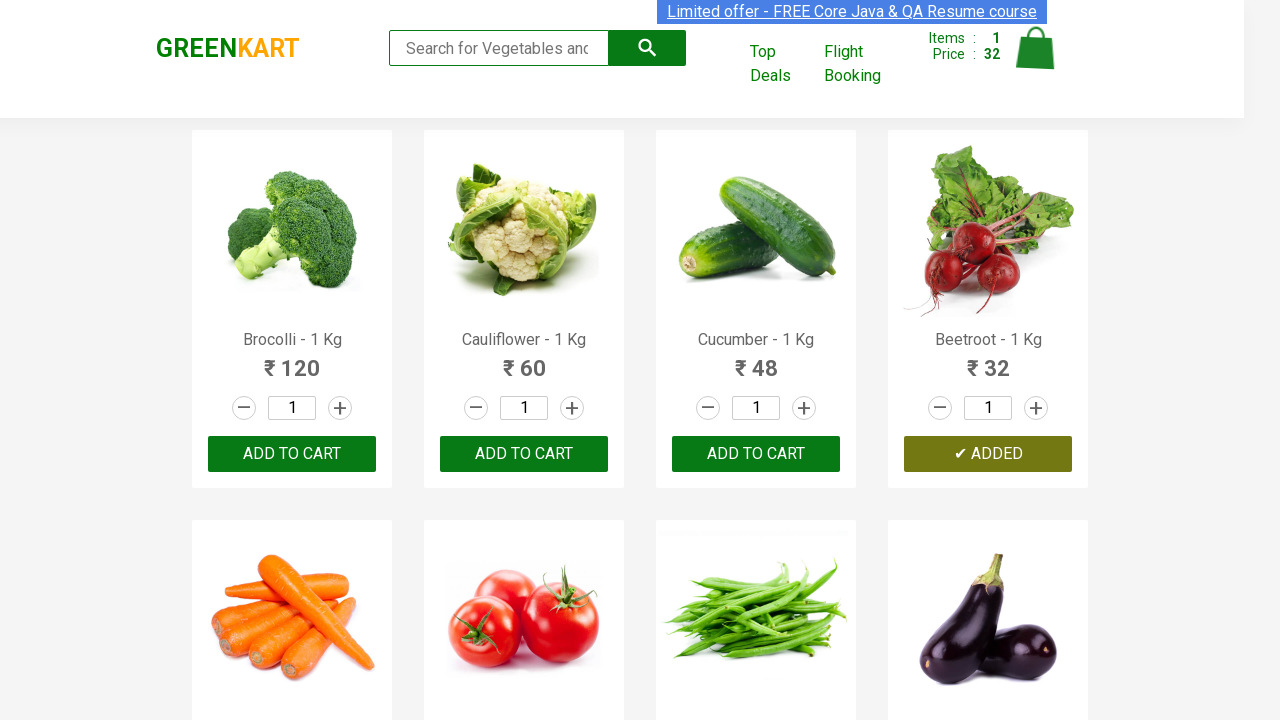

Added 'Tomato' to cart at (756, 360) on div.product-action >> nth=6
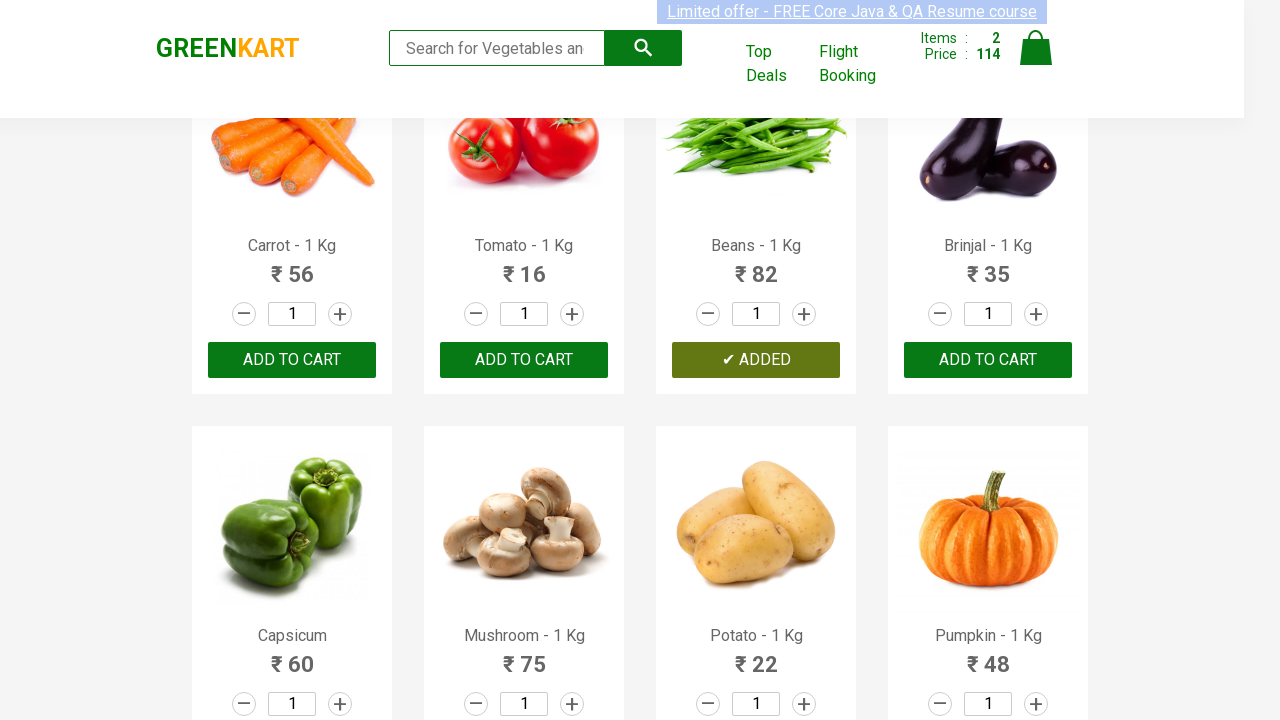

Added 'Beans' to cart at (524, 454) on div.product-action >> nth=1
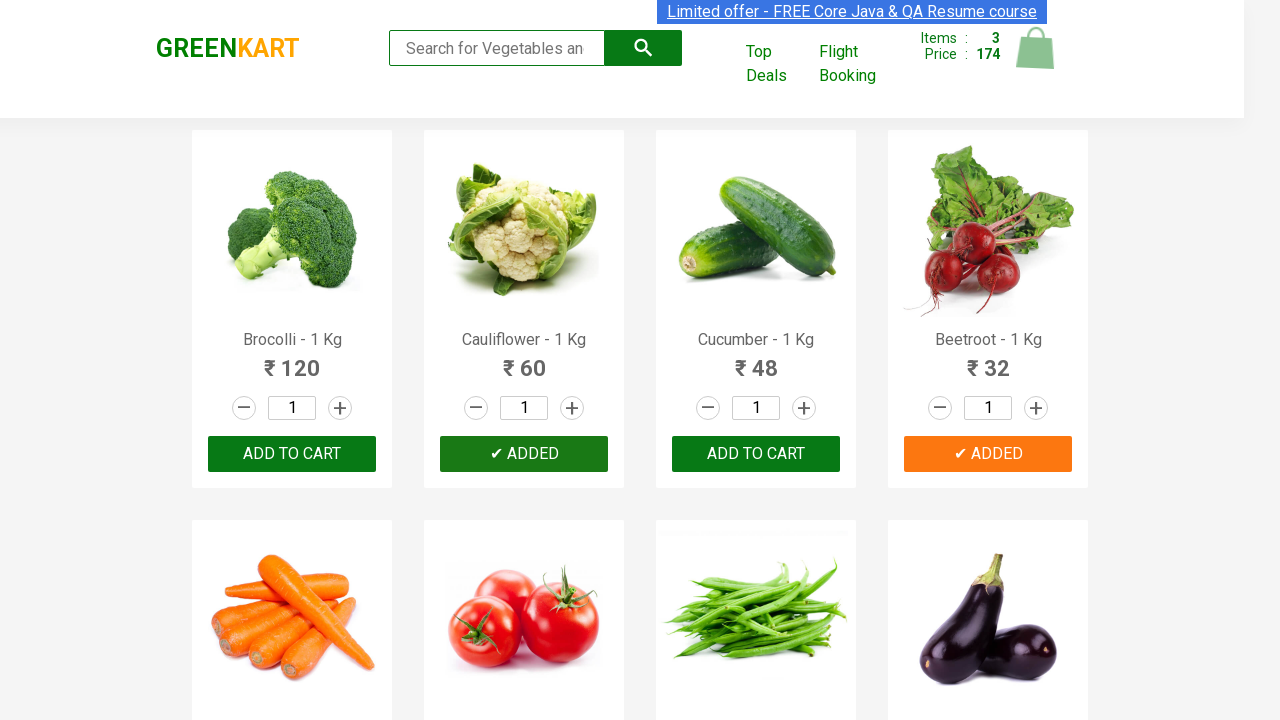

Added 'Brinjal' to cart at (756, 360) on div.product-action >> nth=10
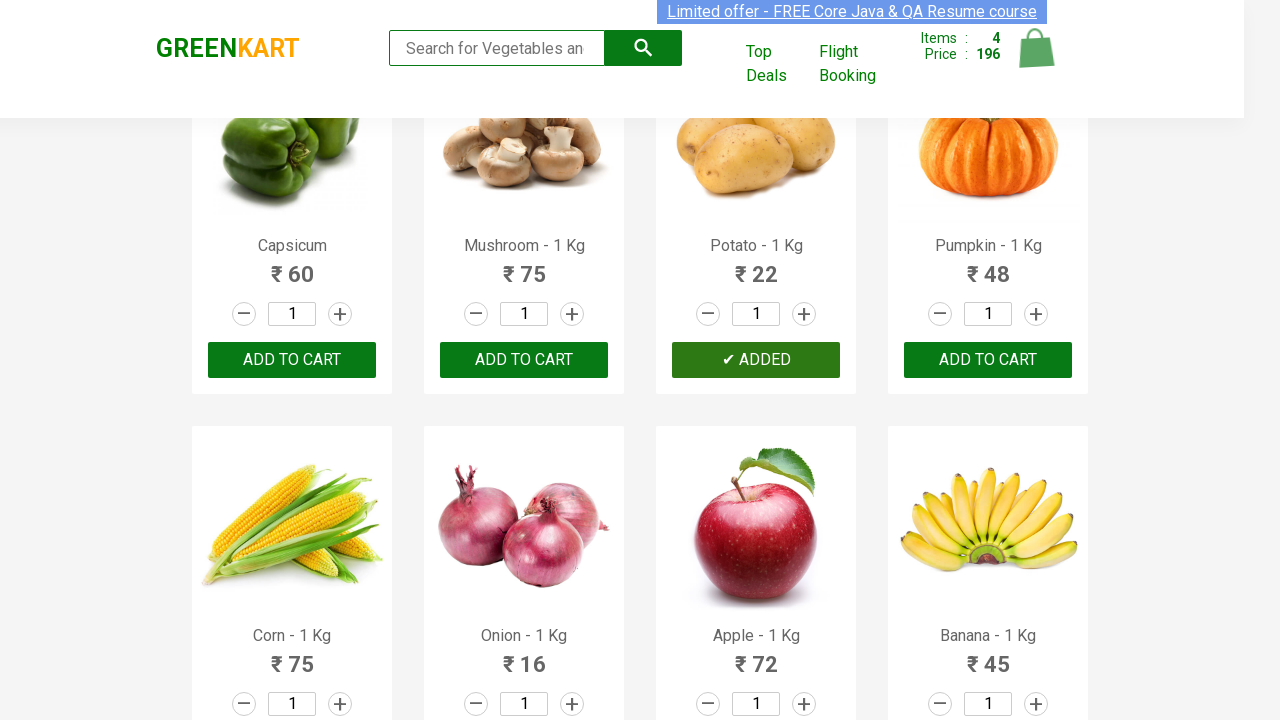

Added 'Carrot' to cart at (292, 360) on div.product-action >> nth=8
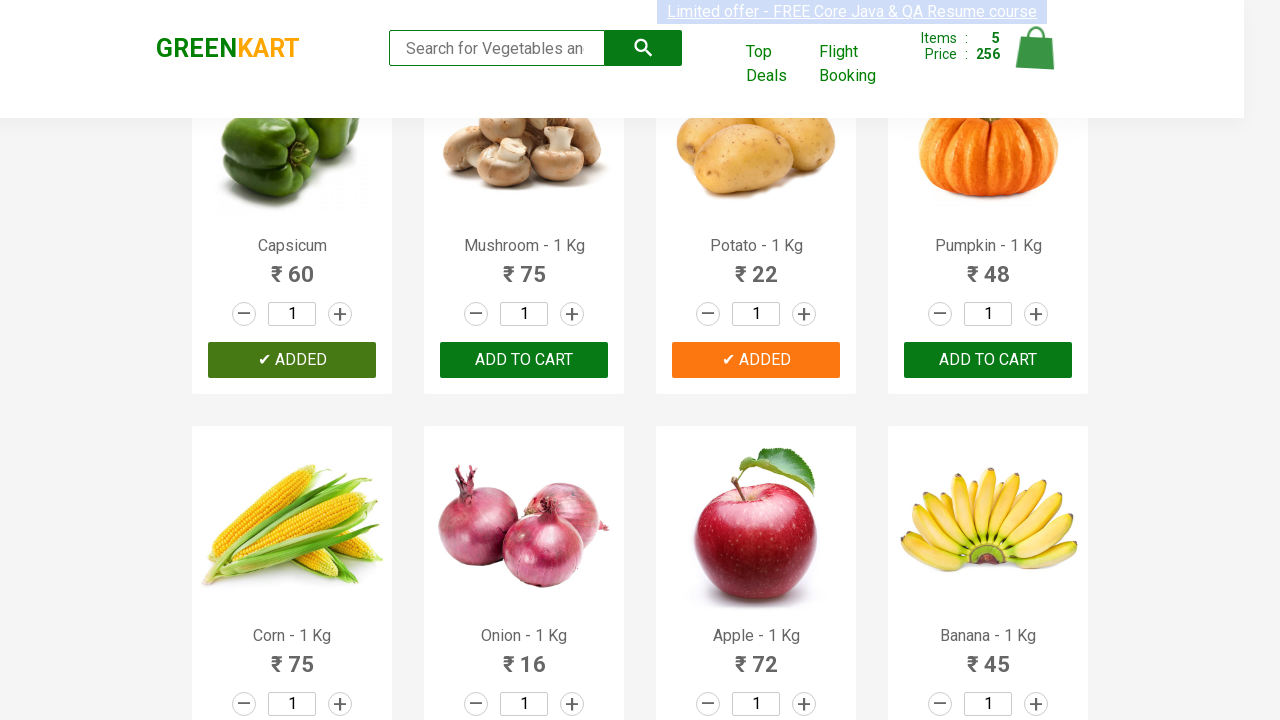

Added 'Potato' to cart at (988, 360) on div.product-action >> nth=3
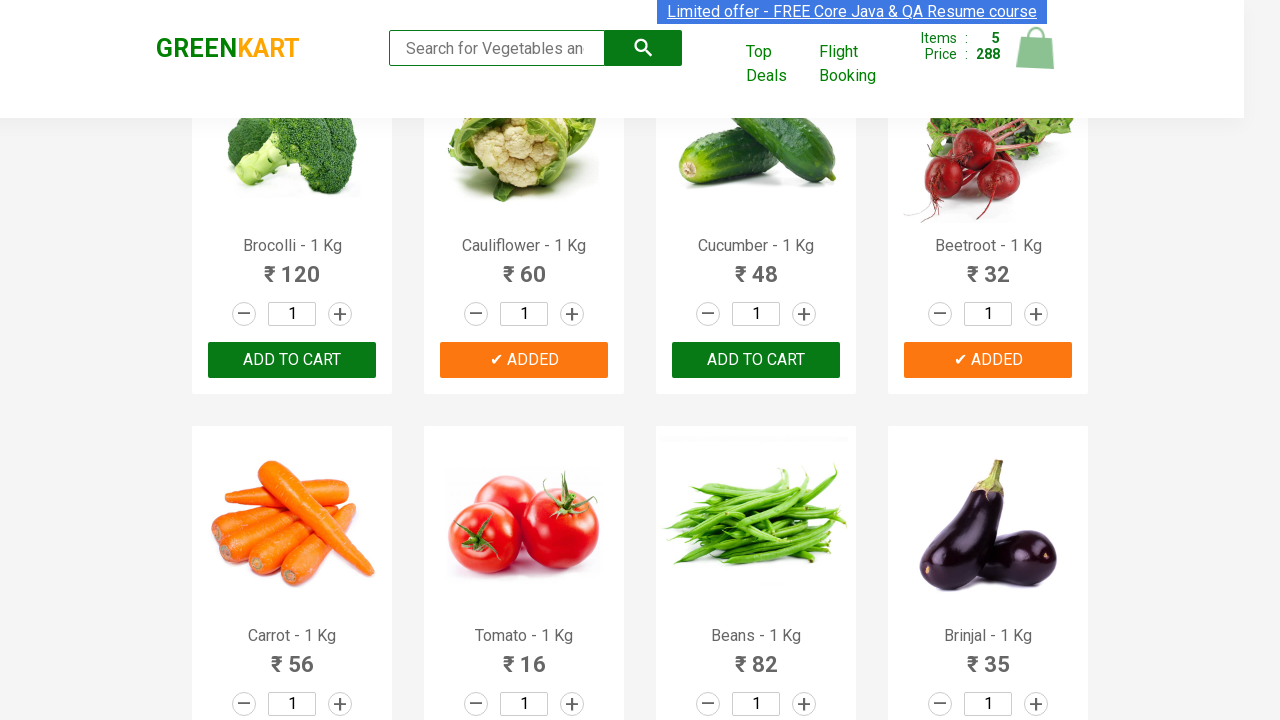

Clicked cart icon to open cart view at (1036, 48) on xpath=//a[@class='cart-icon']/img
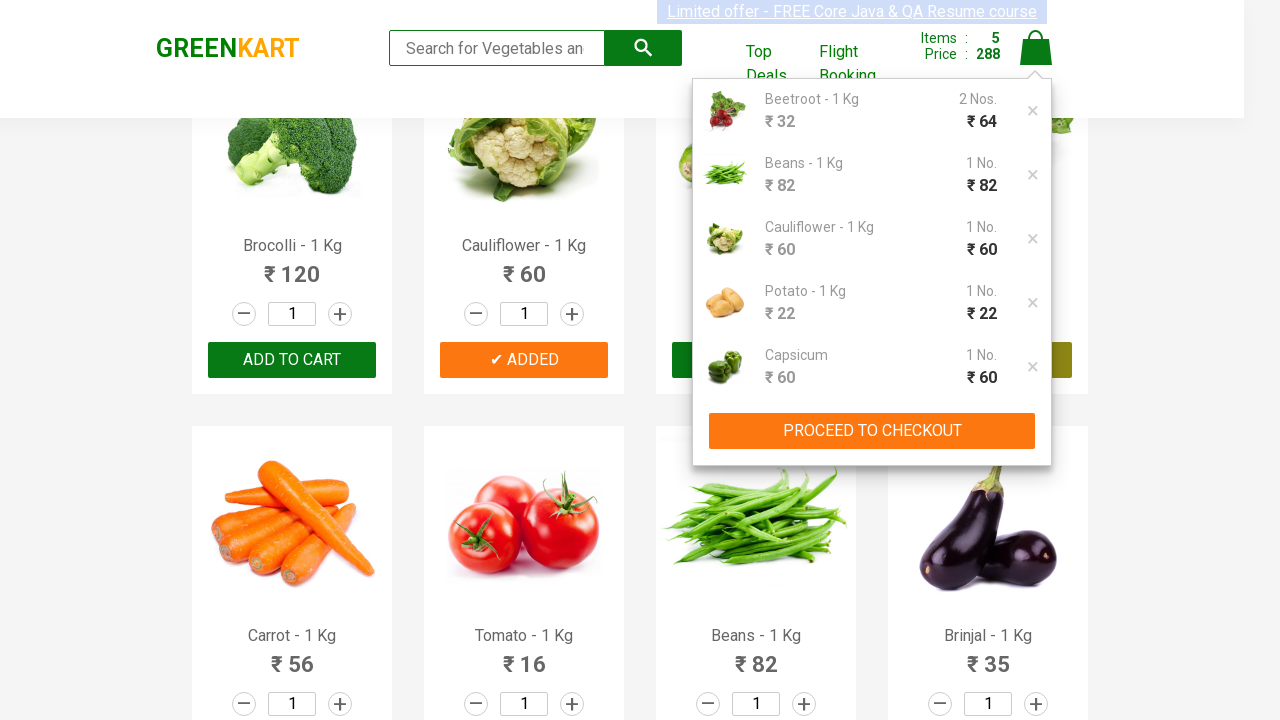

Waited for cart view to fully load
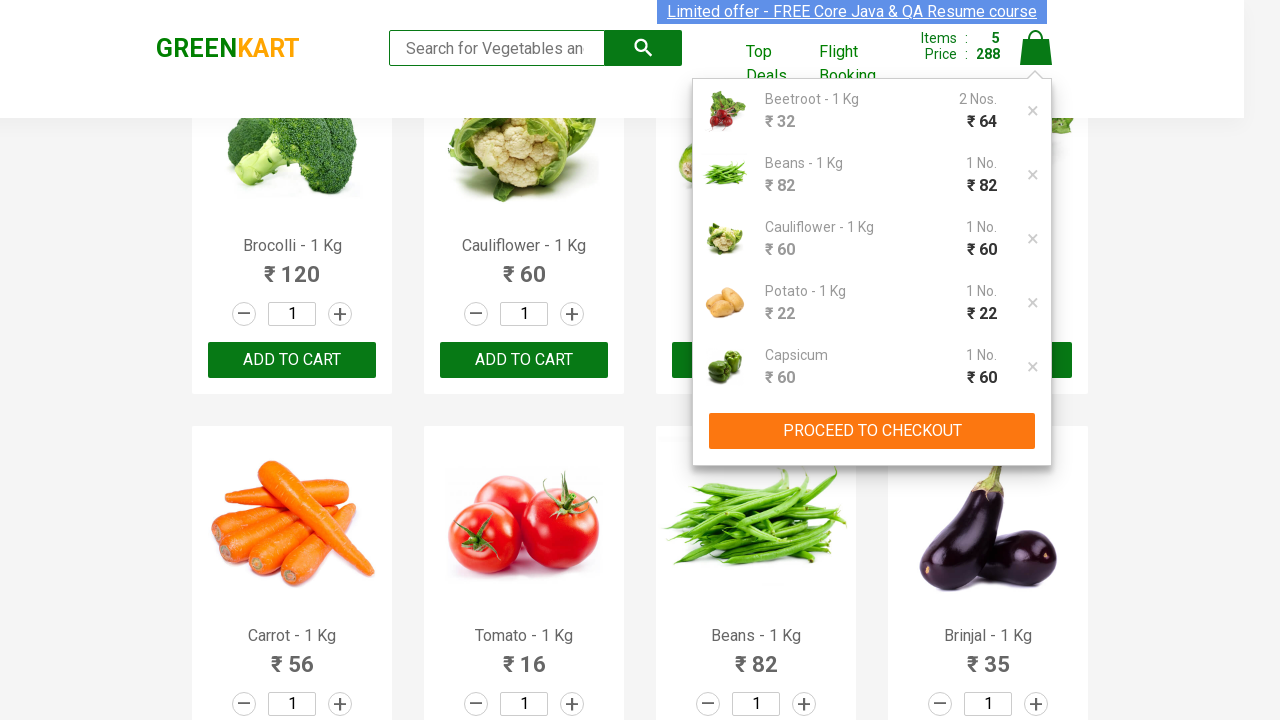

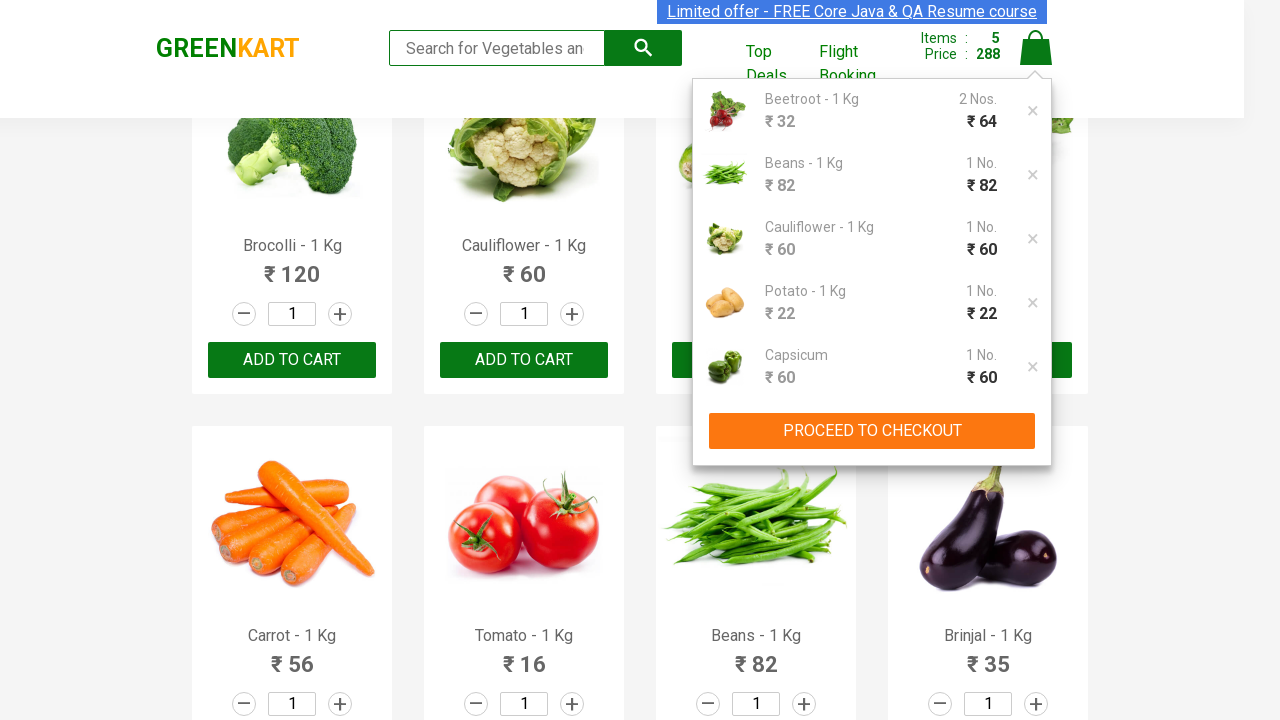